Tests handling multiple browser windows by clicking social media links (Twitter, Facebook, YouTube, LinkedIn) that open in new tabs, then iterating through each window and closing child windows while keeping the parent window open.

Starting URL: https://opensource-demo.orangehrmlive.com/web/index.php/auth/login

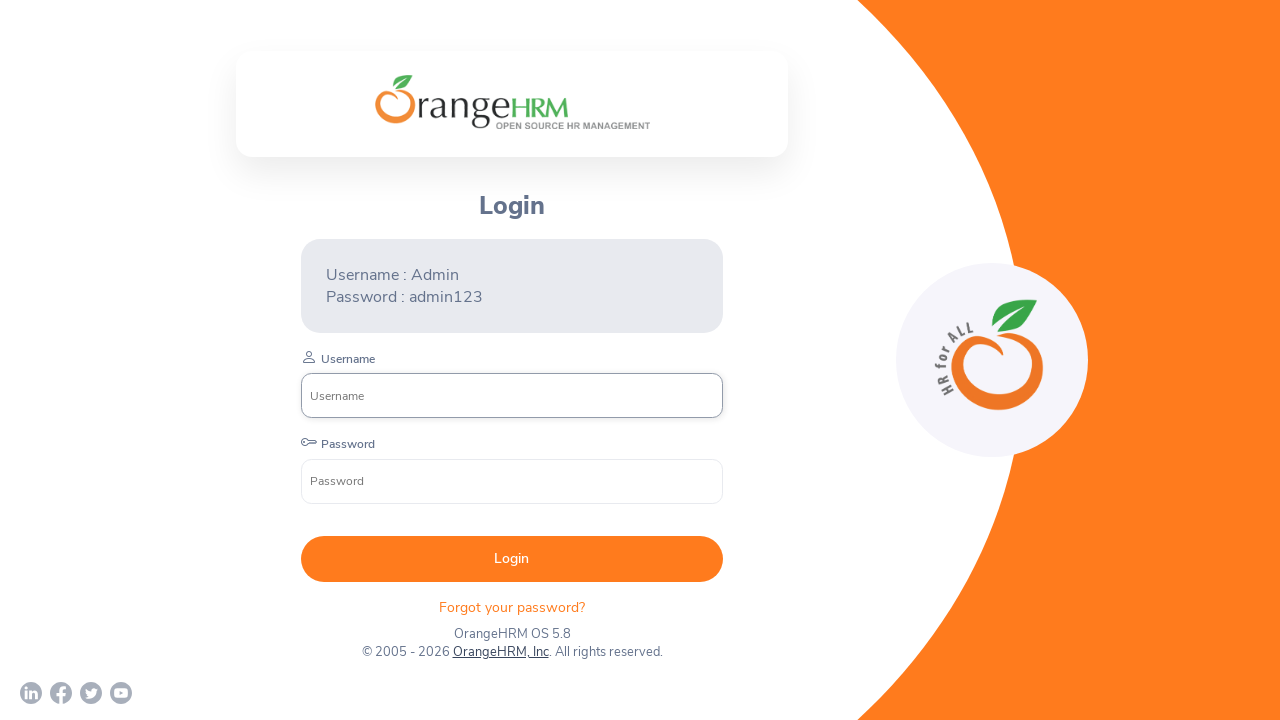

Waited for page to load (networkidle state)
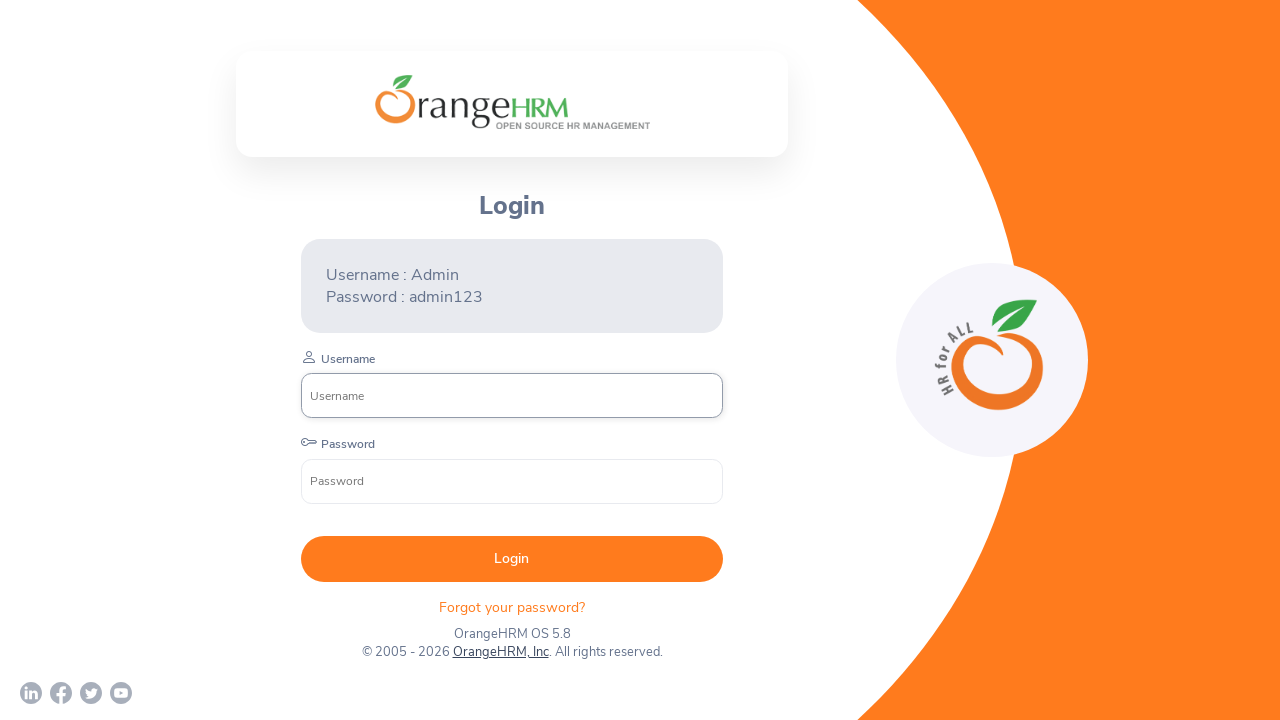

Clicked Twitter link to open in new window at (91, 693) on a[href*='twitter']
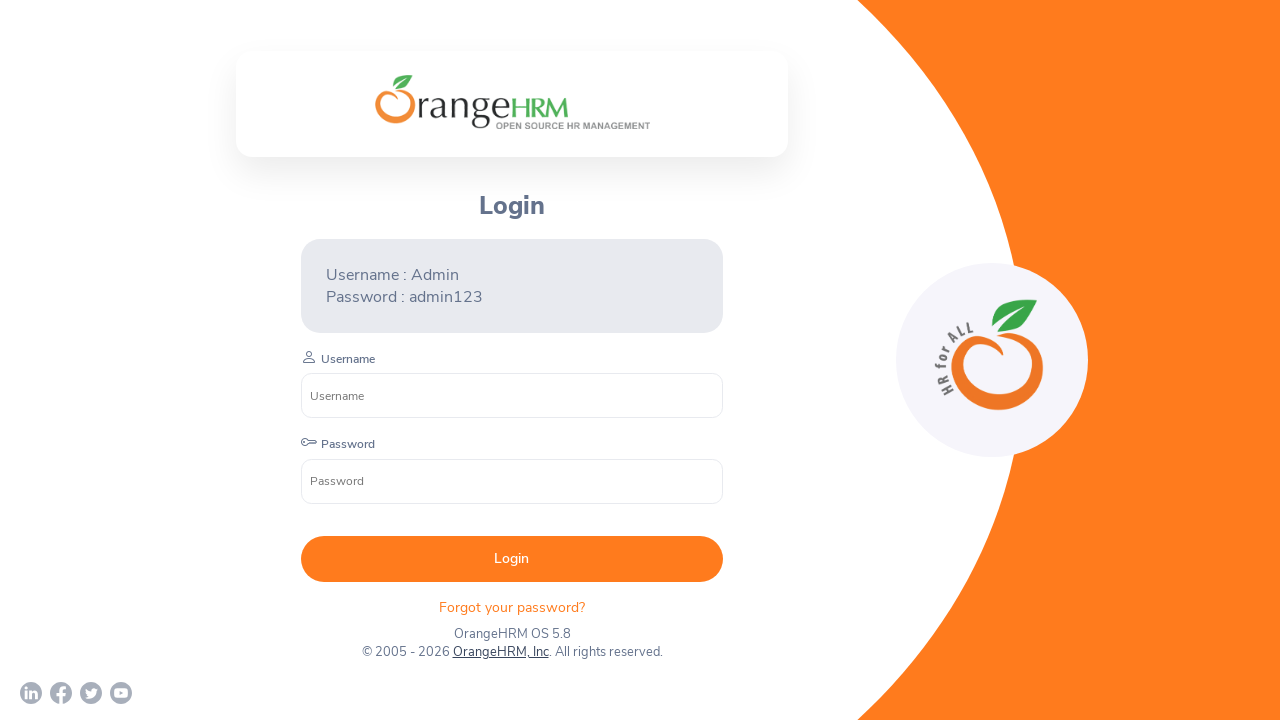

Clicked Facebook link to open in new window at (61, 693) on a[href*='facebook']
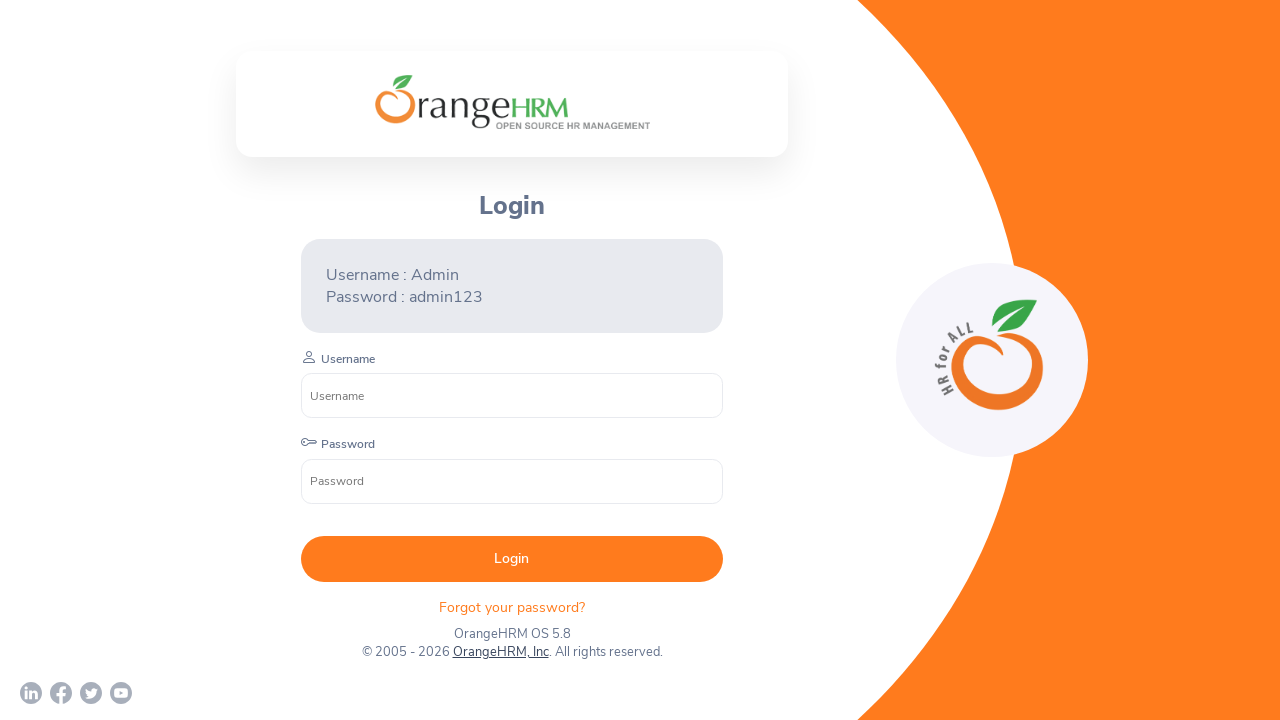

Clicked YouTube link to open in new window at (121, 693) on a[href*='youtube']
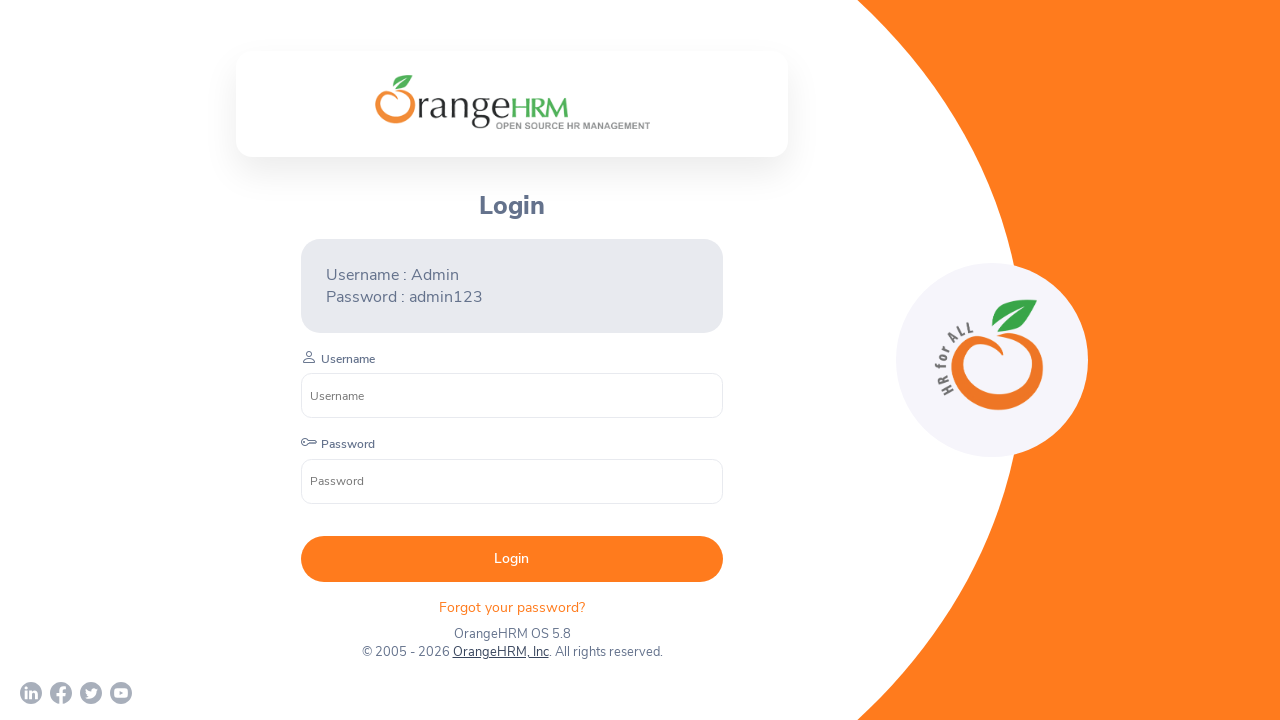

Clicked LinkedIn link to open in new window at (31, 693) on a[href*='linkedin']
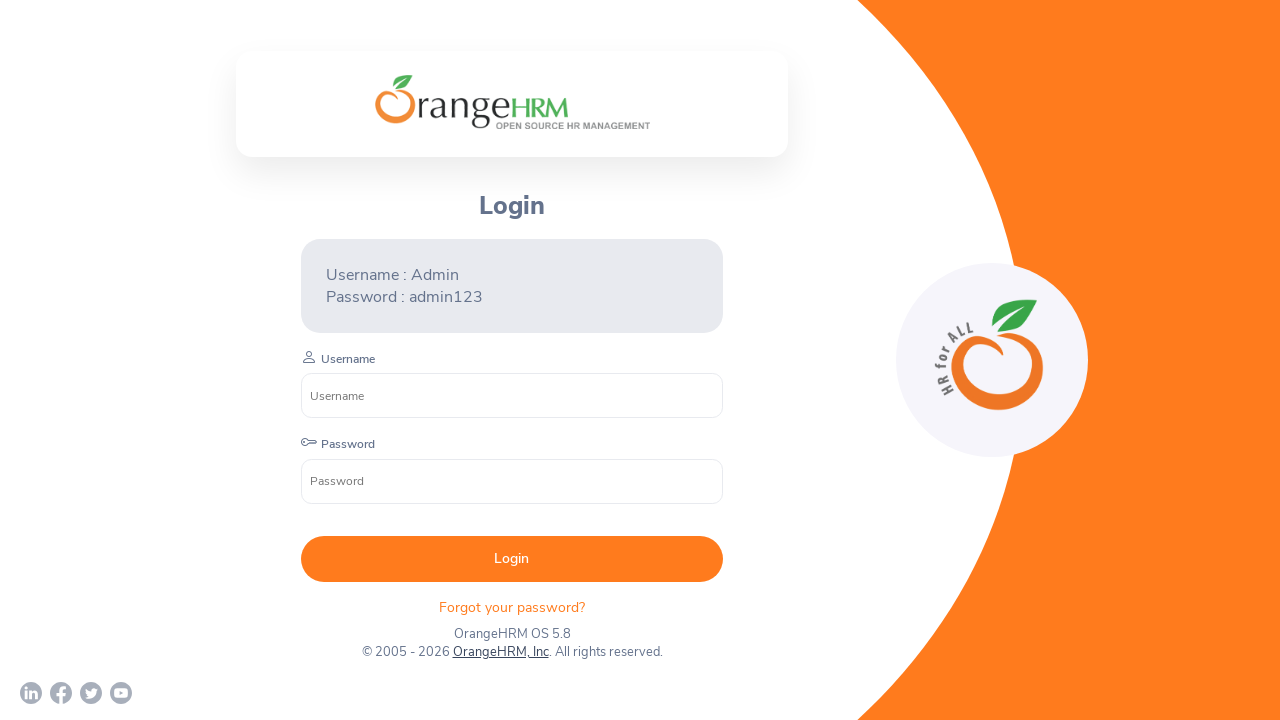

Waited 2 seconds for all windows to open
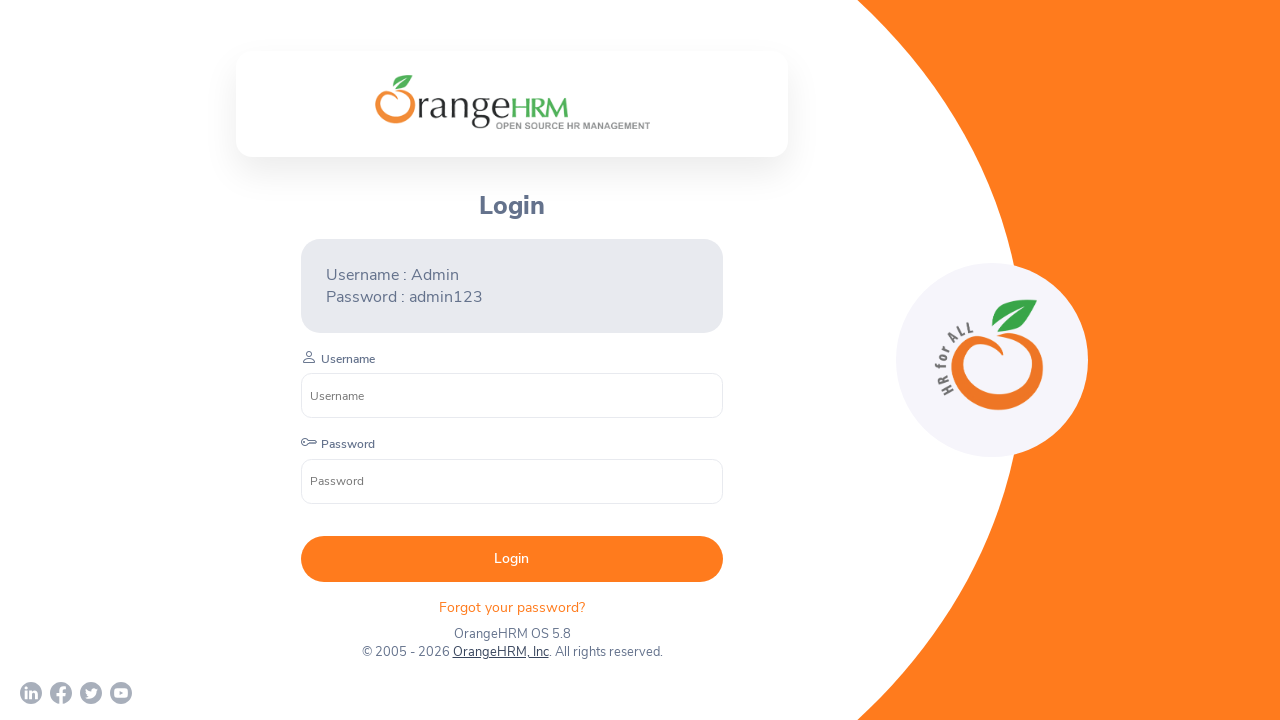

Retrieved all open pages/windows (total: 5)
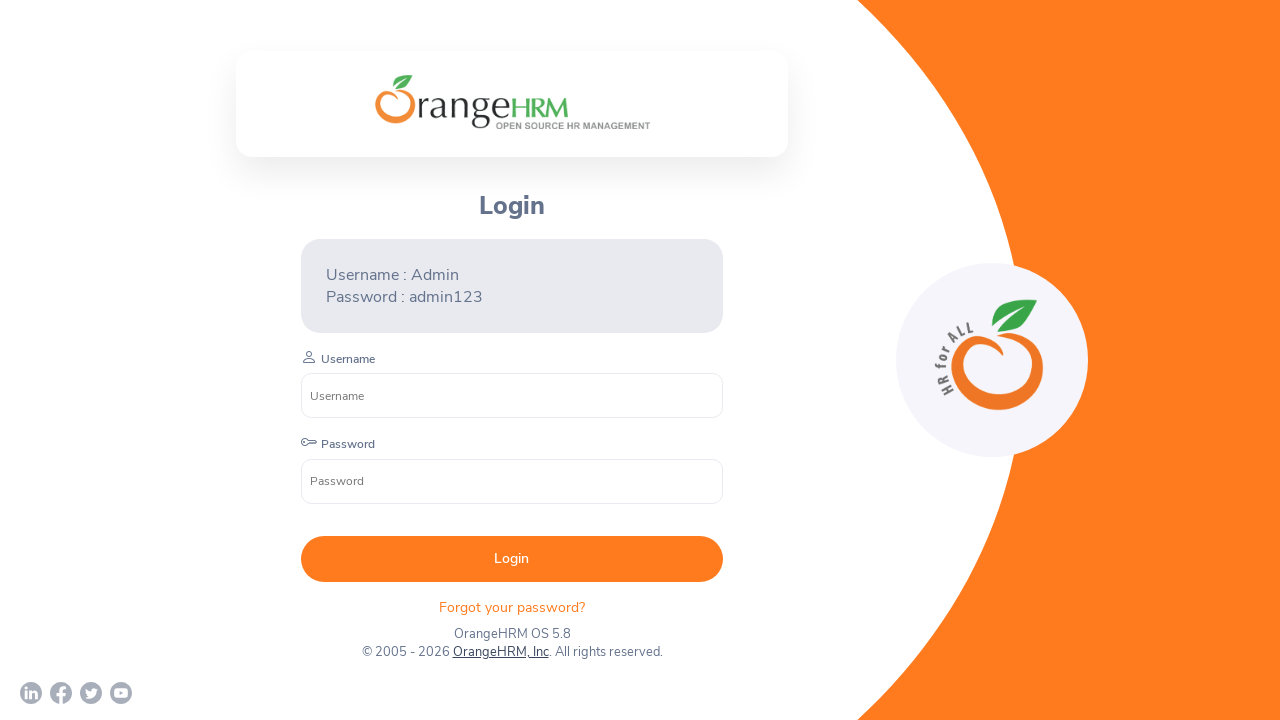

Closed a child window while keeping parent window open
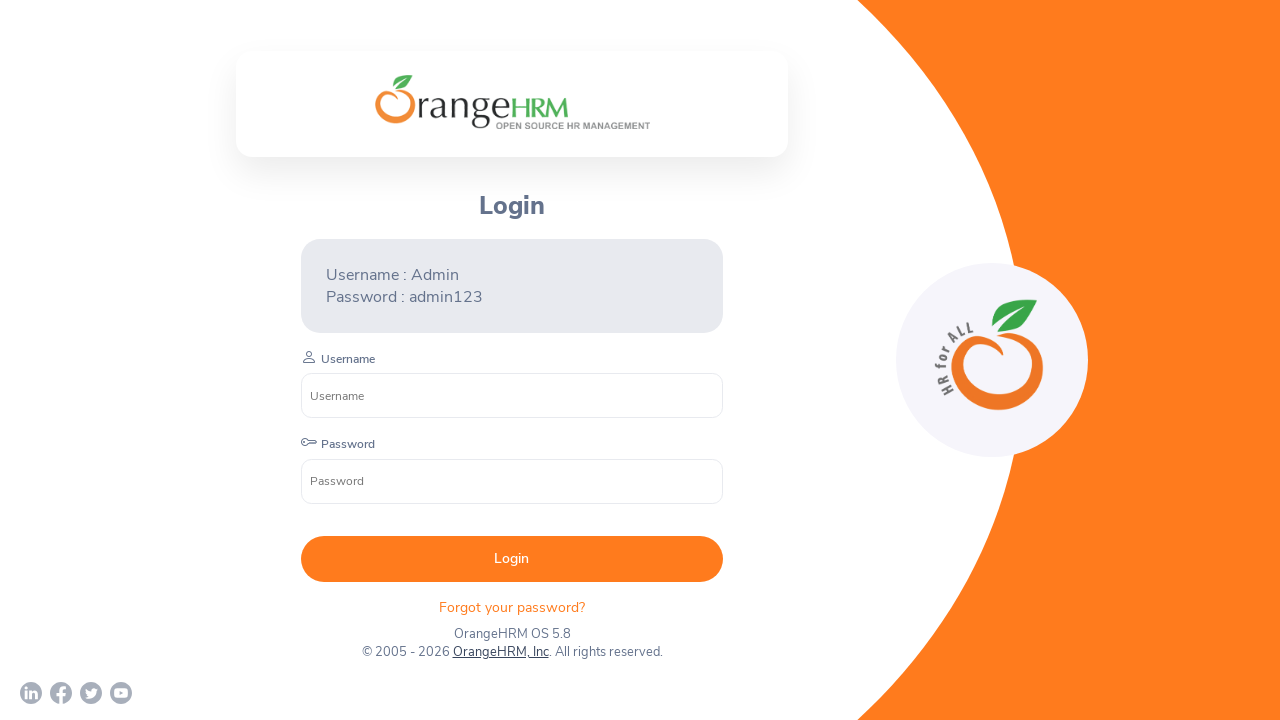

Closed a child window while keeping parent window open
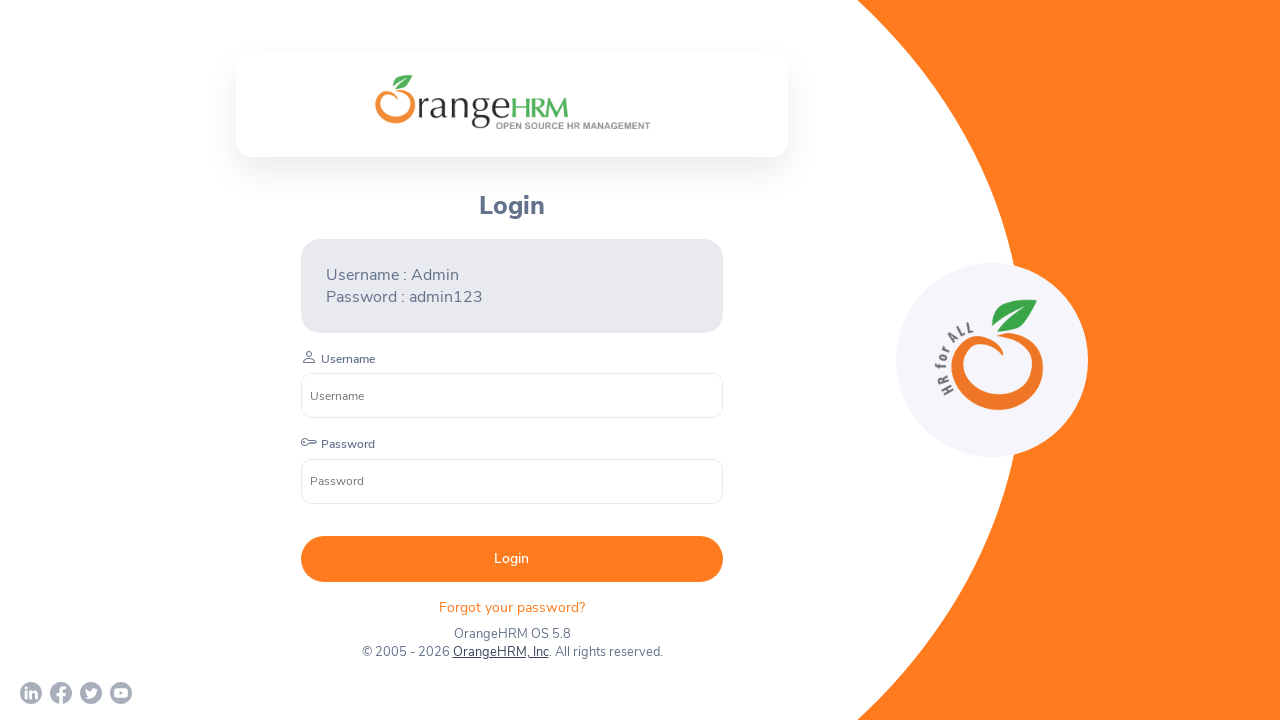

Closed a child window while keeping parent window open
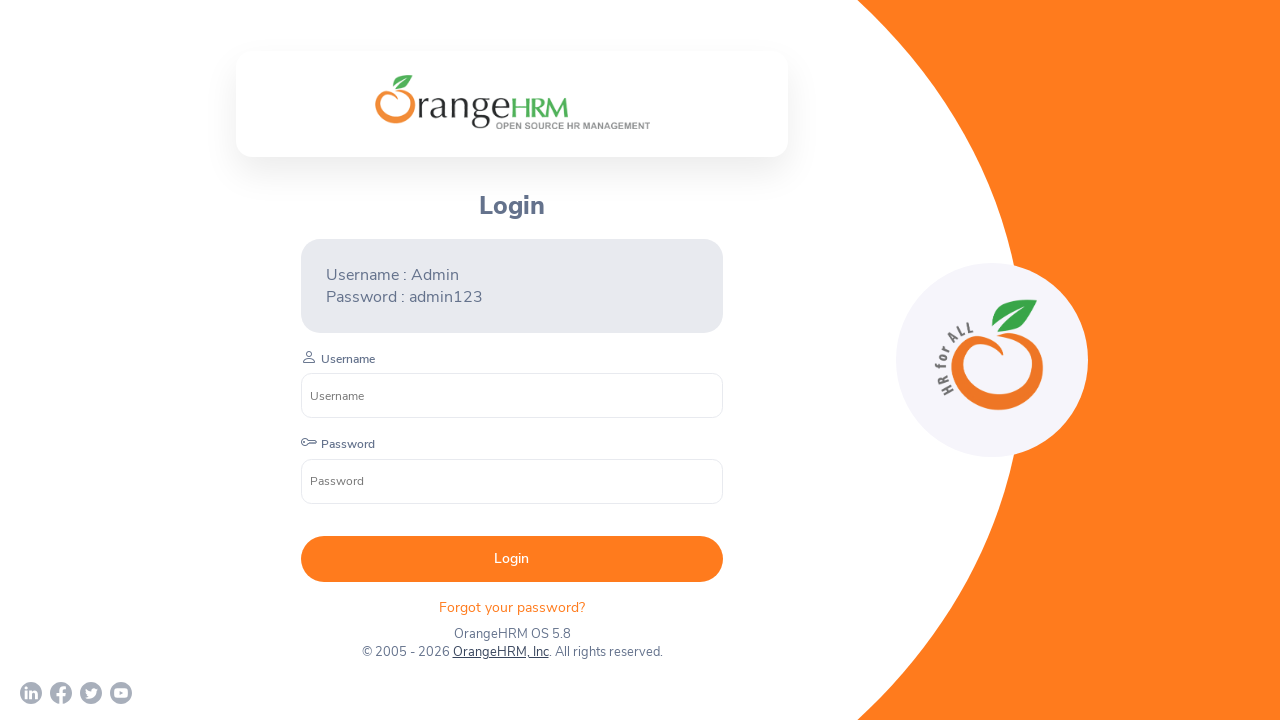

Closed a child window while keeping parent window open
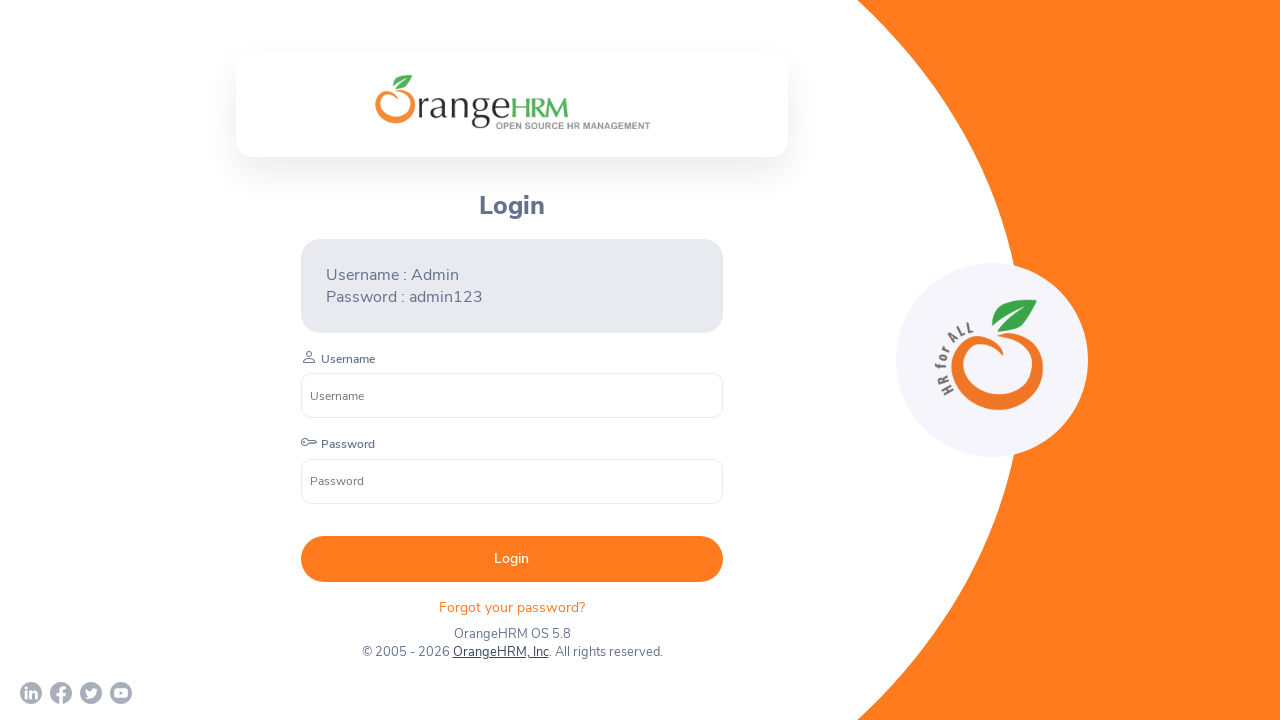

Brought focus back to parent window
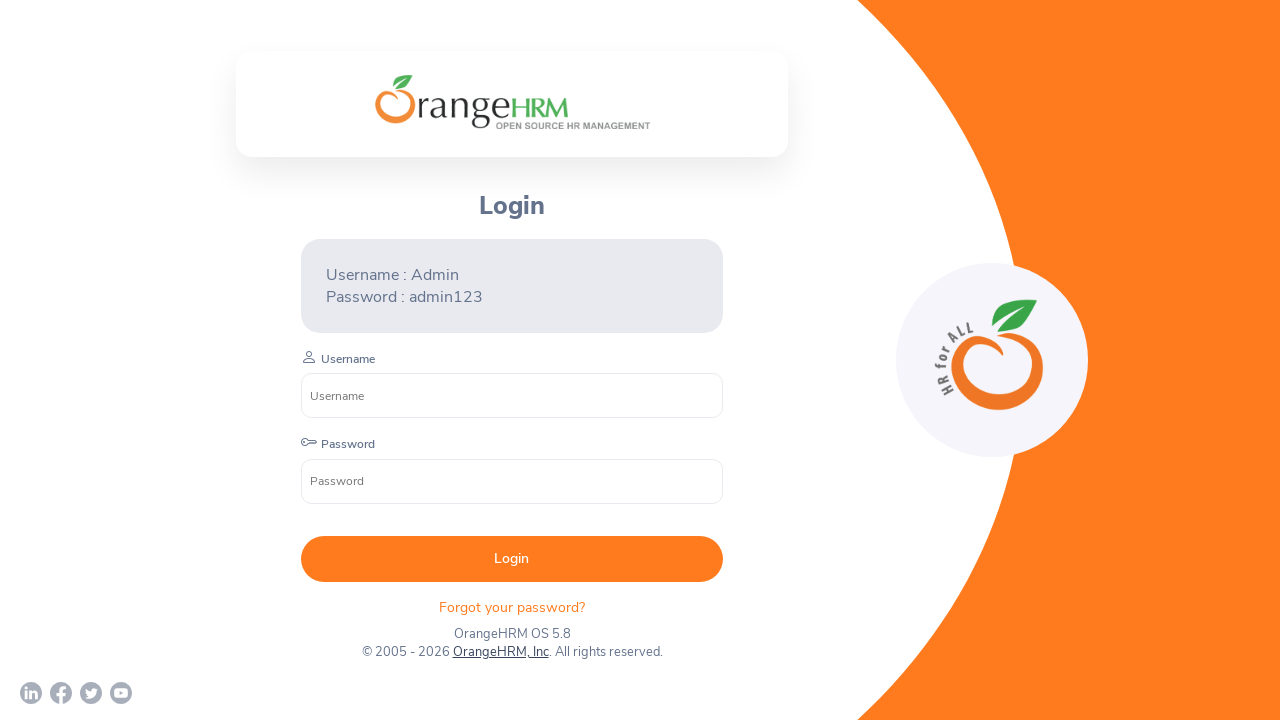

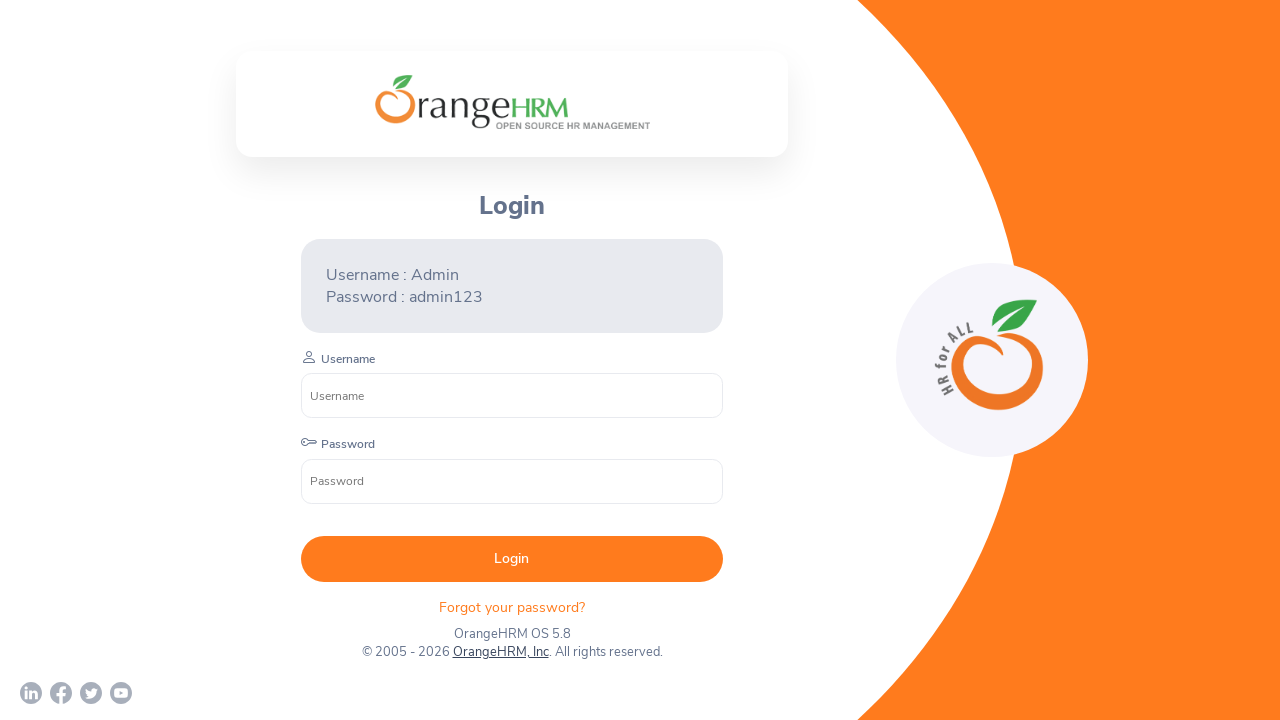